Tests handling multiple browser windows by clicking button to open new window and verifying content

Starting URL: https://demoqa.com/browser-windows

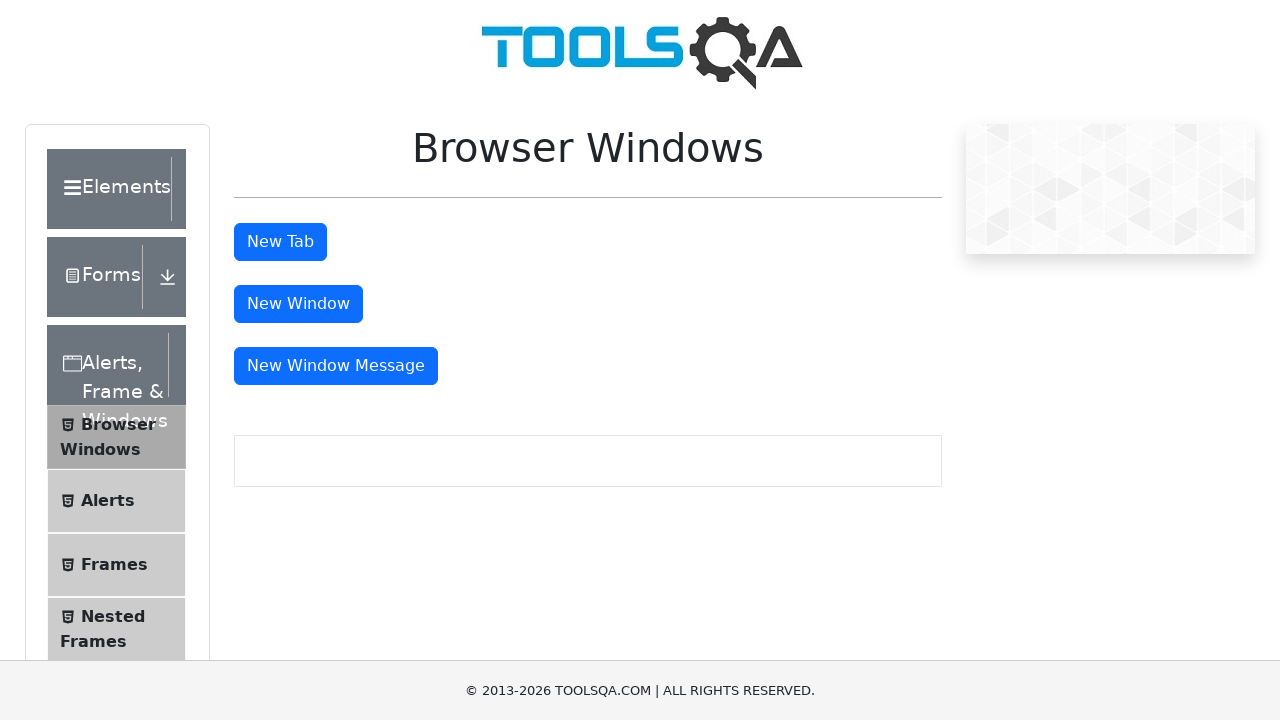

Clicked button to open new window at (298, 304) on #windowButton
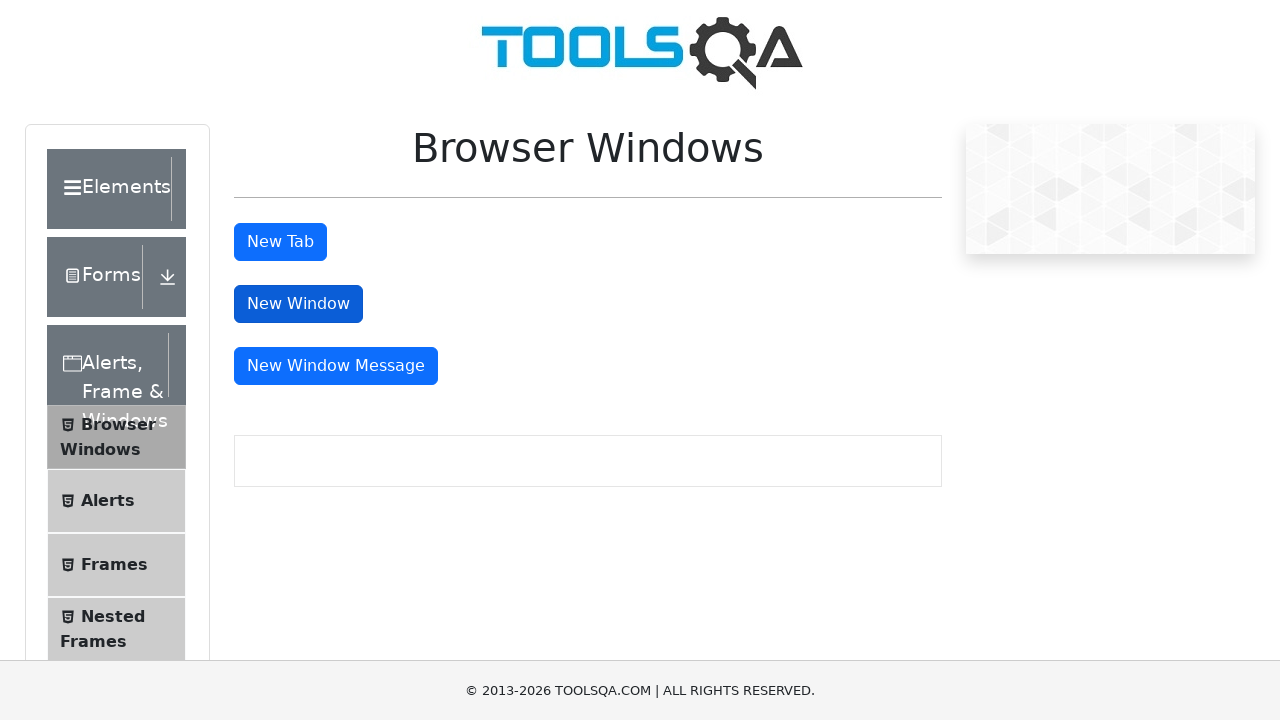

Captured new page/window object
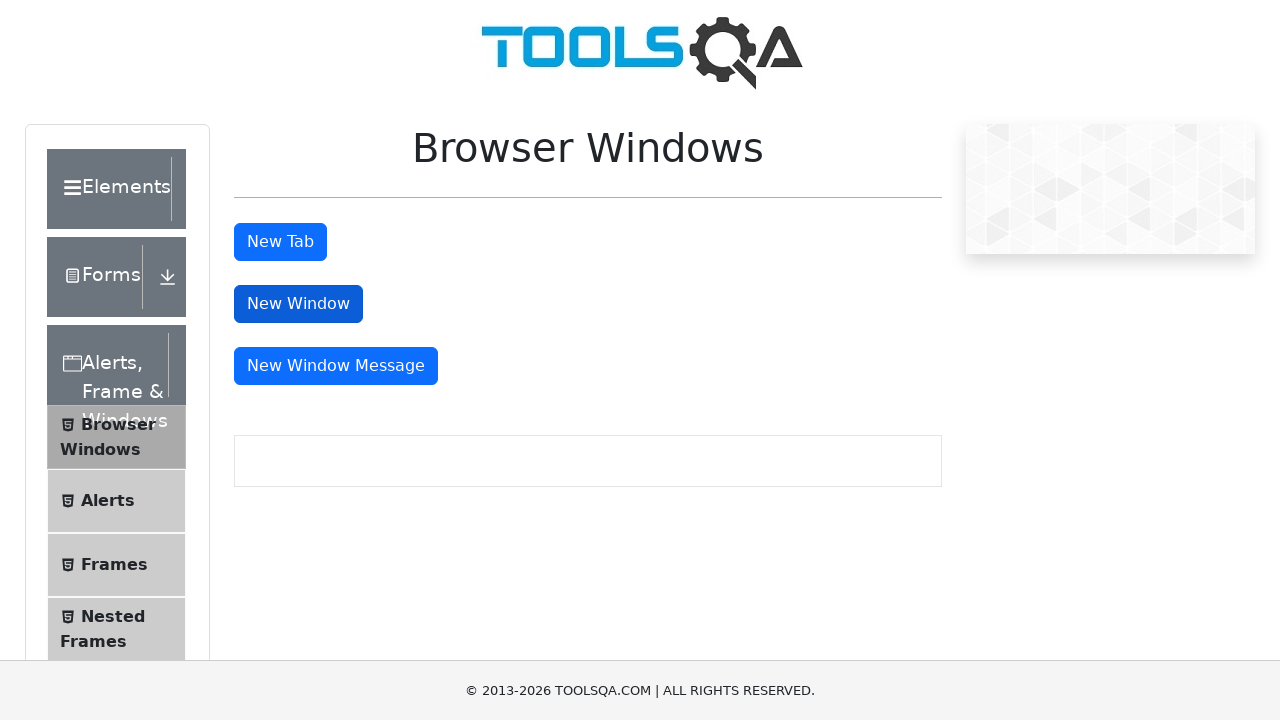

New window finished loading
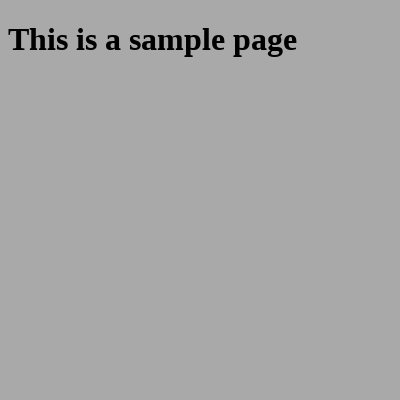

Located sample heading element in new window
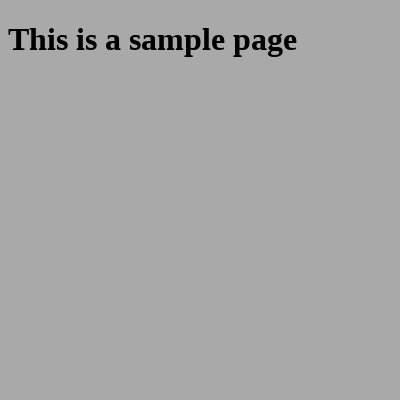

Sample heading element is visible in new window
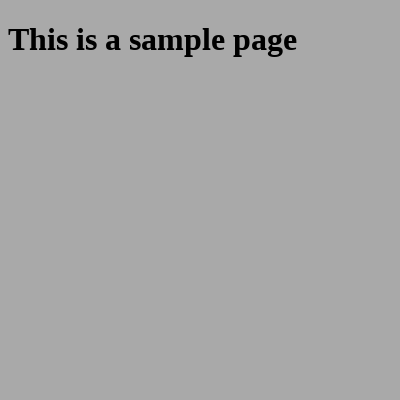

Switched back to original page
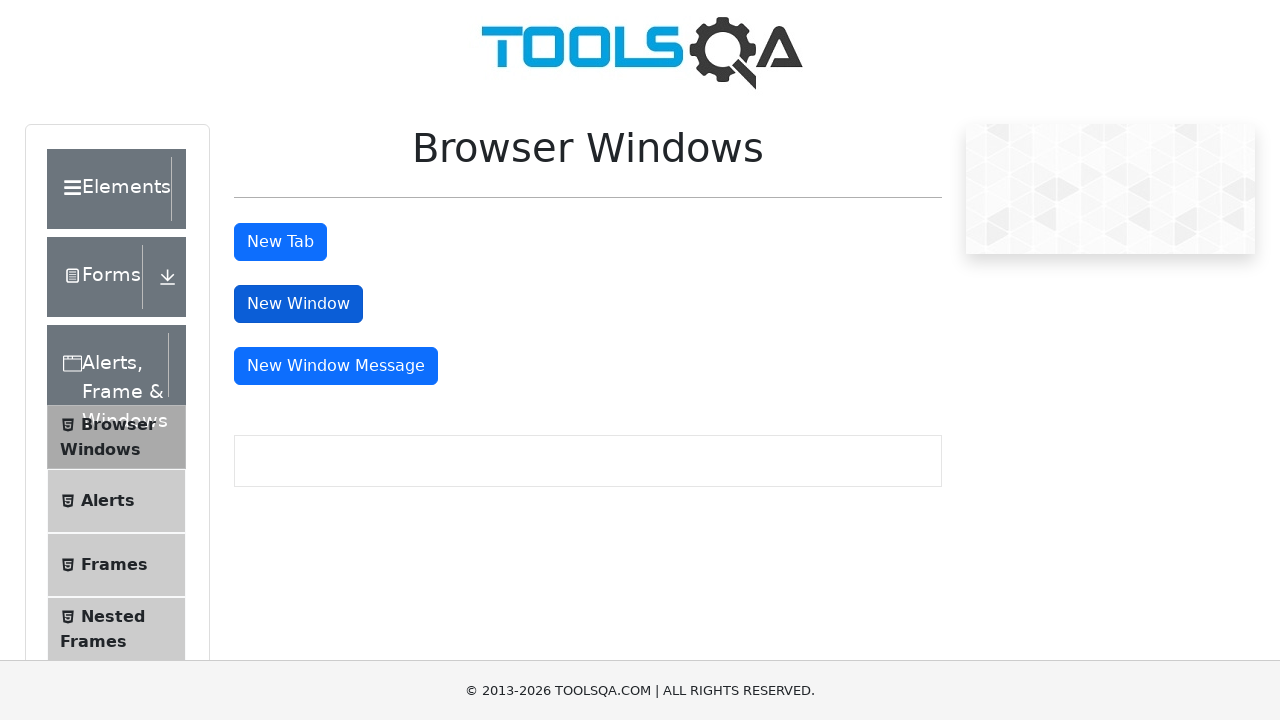

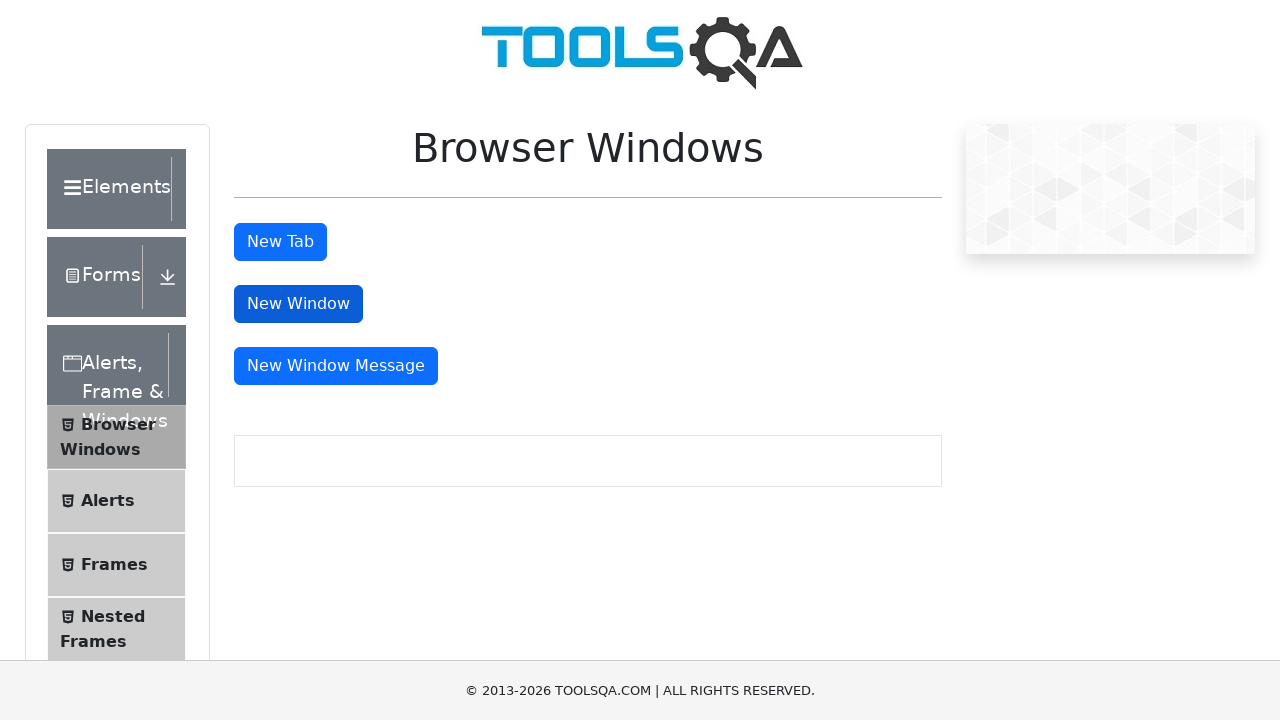